Tests radio button and checkbox selection on a practice form by selecting gender options and multiple day checkboxes

Starting URL: https://testautomationpractice.blogspot.com/

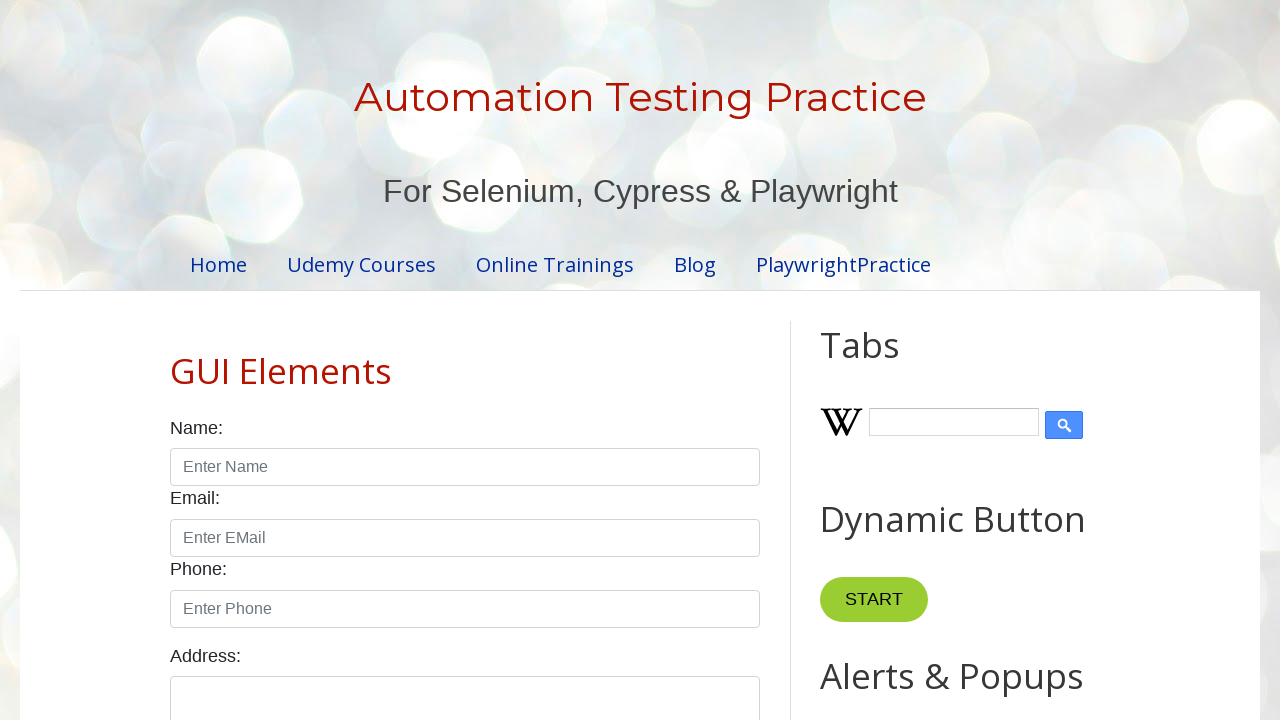

Clicked male radio button at (176, 360) on xpath=//input[@id='male']
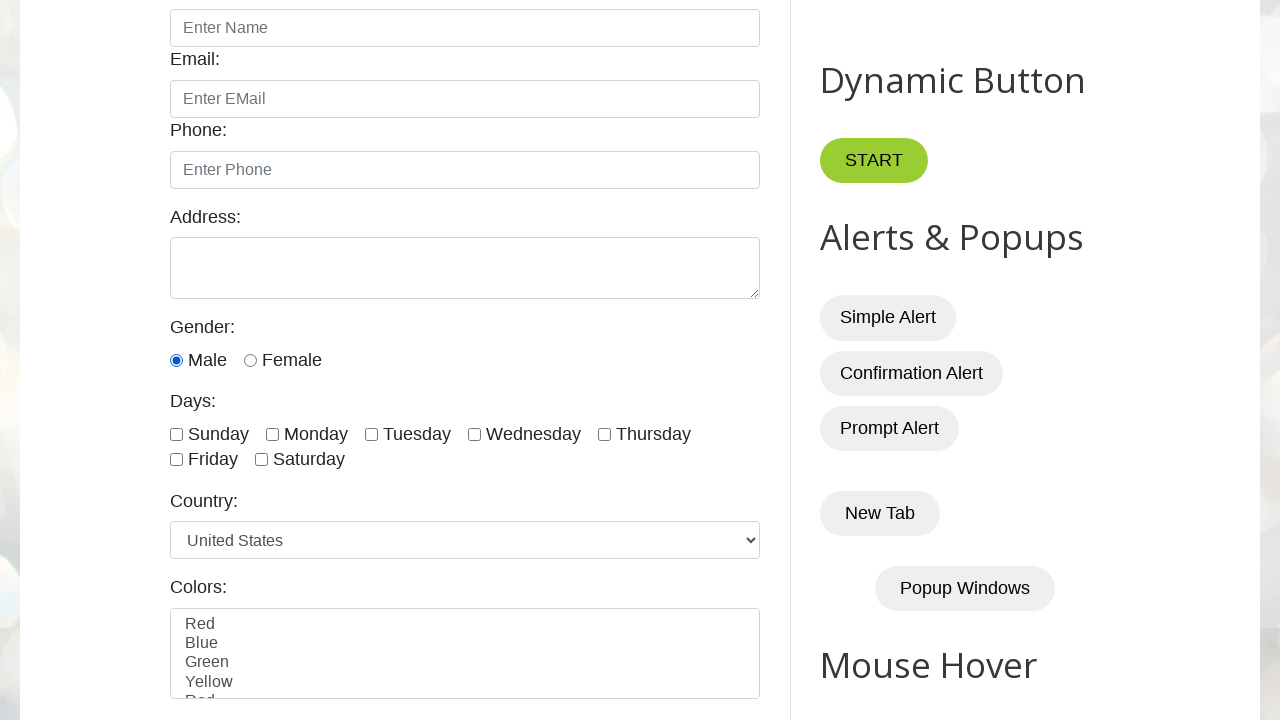

Waited 3 seconds
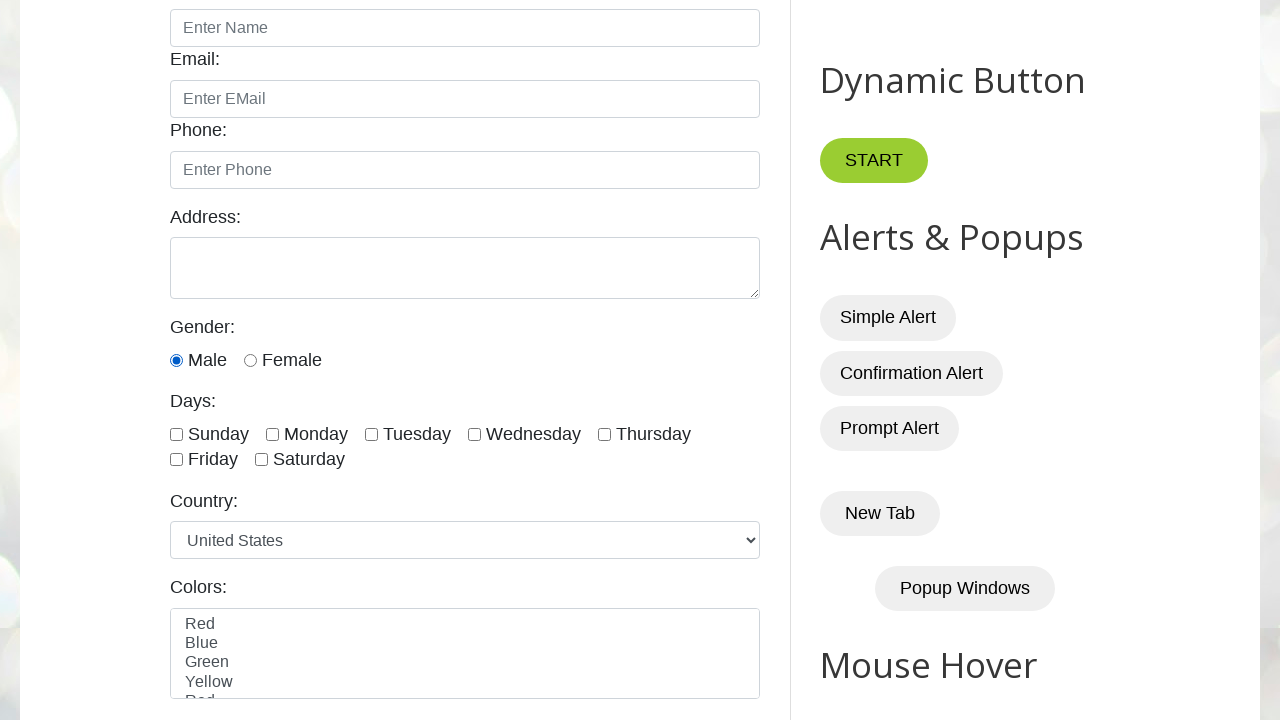

Clicked female radio button at (250, 360) on xpath=//input[@id='female']
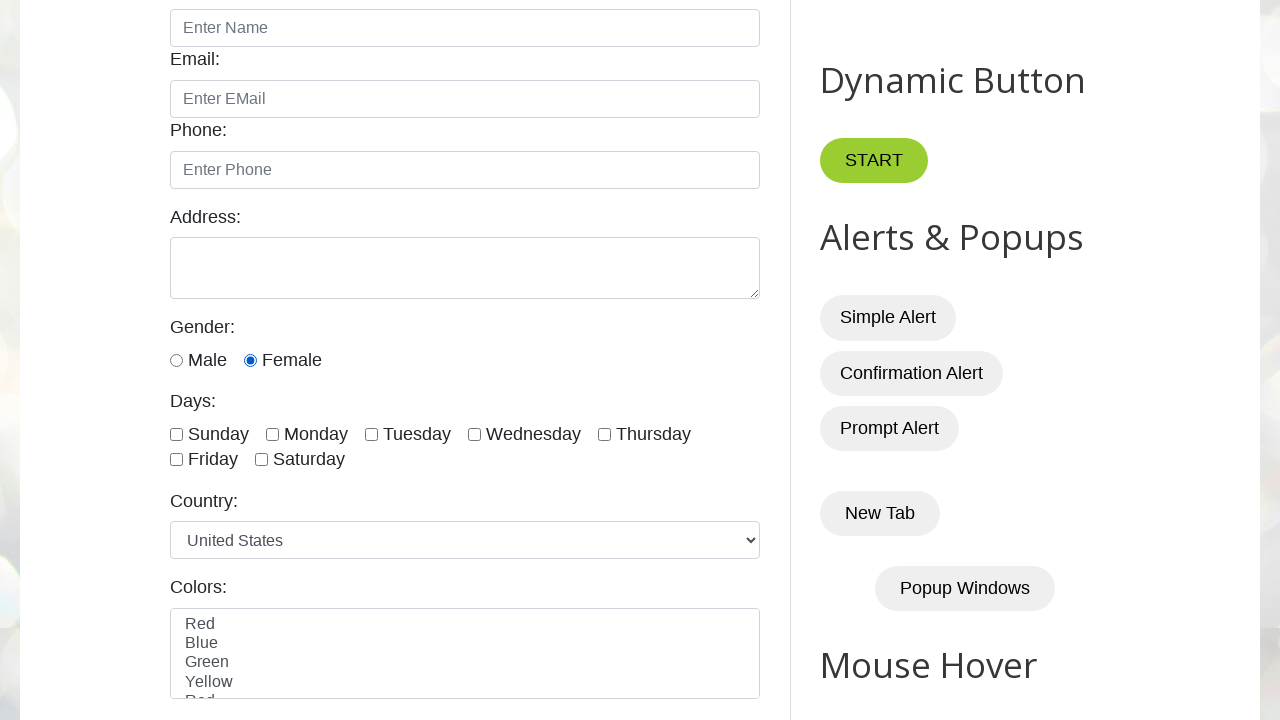

Located all day checkboxes
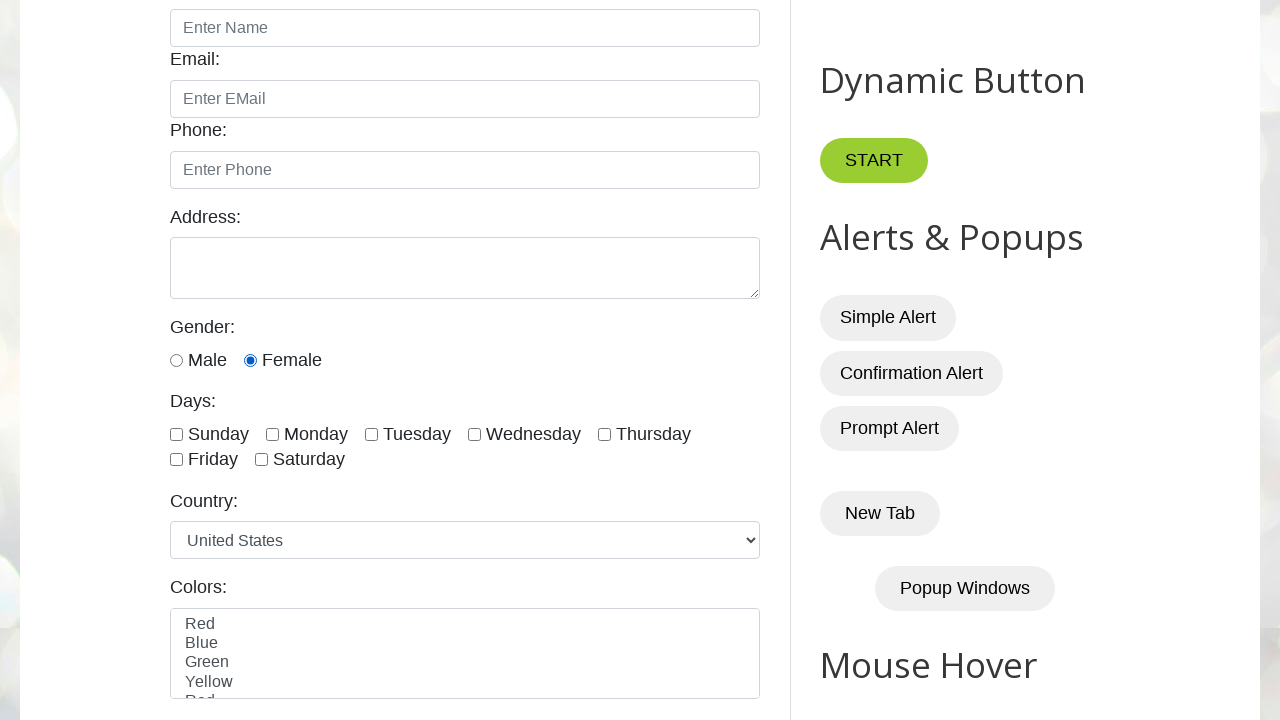

Clicked sunday checkbox at (176, 434) on xpath=//input[contains(@id,'day')] >> nth=0
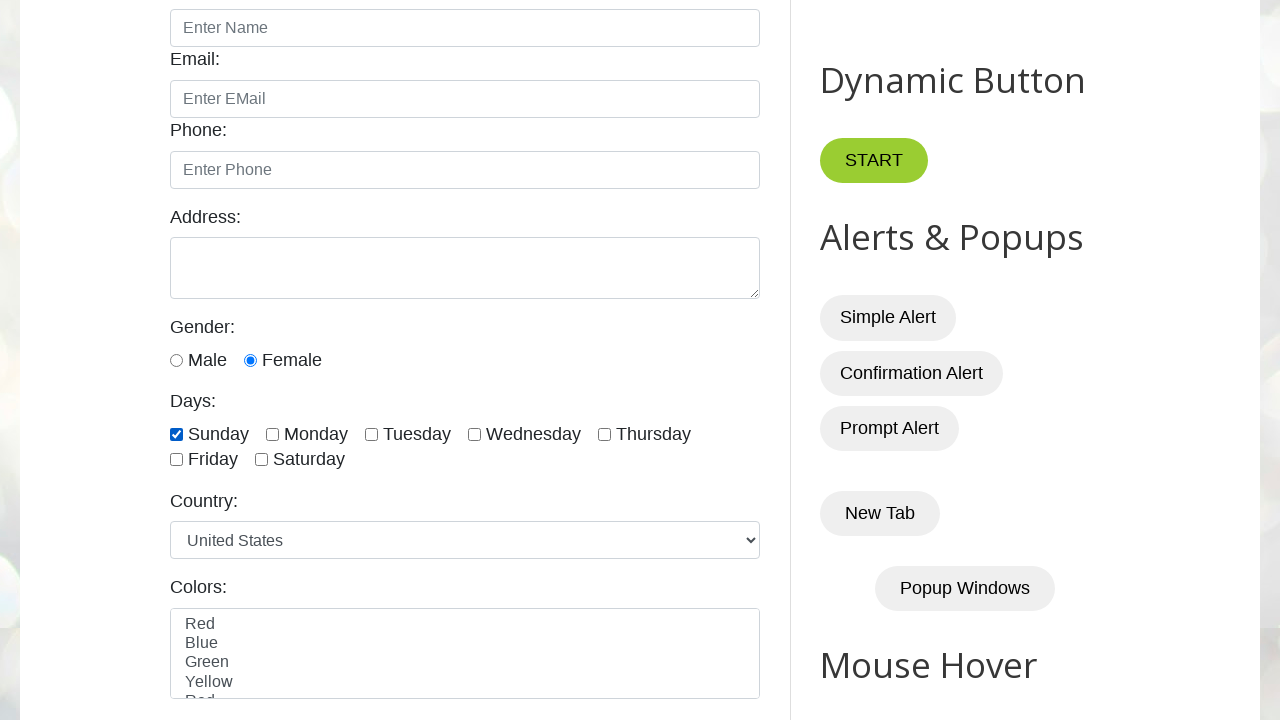

Clicked monday checkbox at (272, 434) on xpath=//input[contains(@id,'day')] >> nth=1
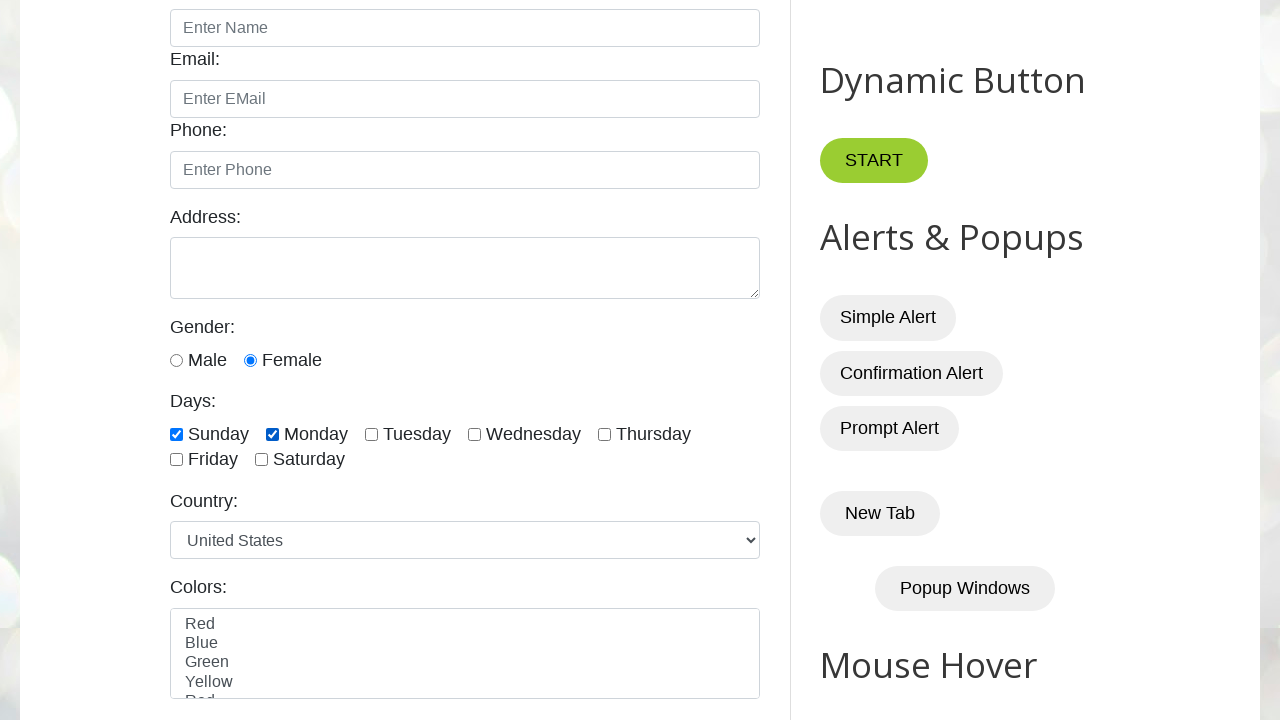

Clicked wednesday checkbox at (474, 434) on xpath=//input[contains(@id,'day')] >> nth=3
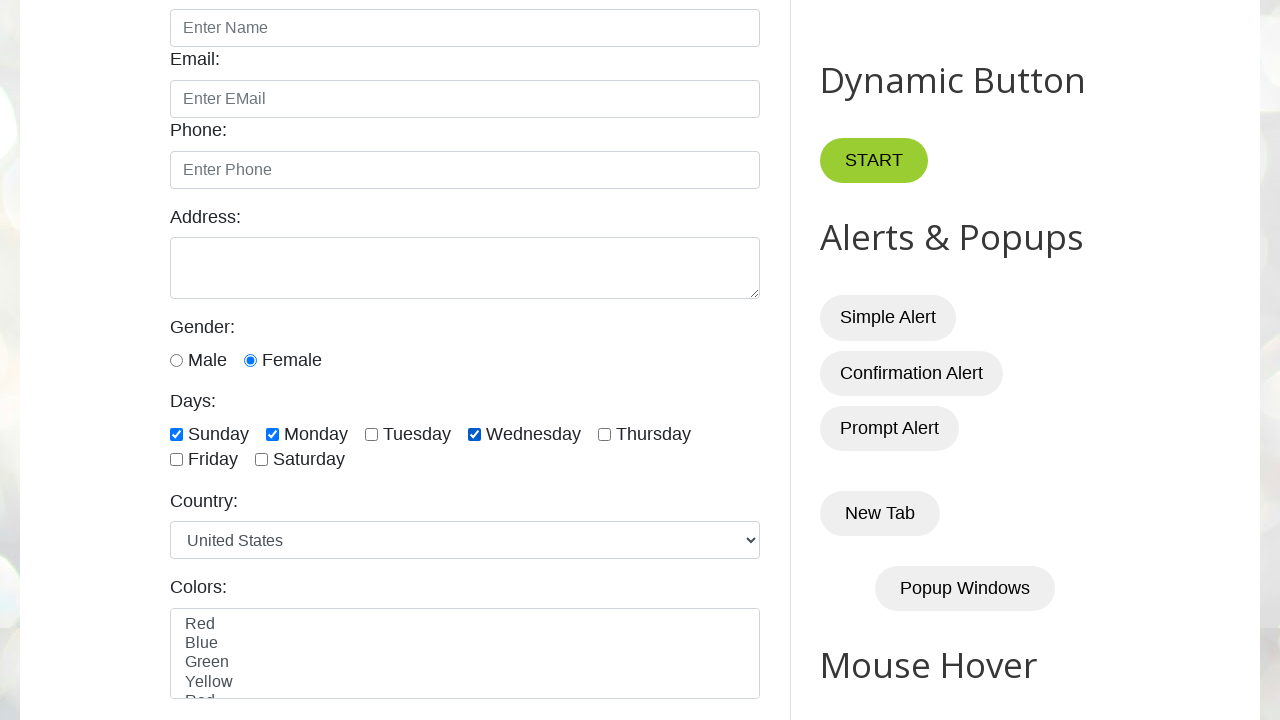

Clicked thursday checkbox at (604, 434) on xpath=//input[contains(@id,'day')] >> nth=4
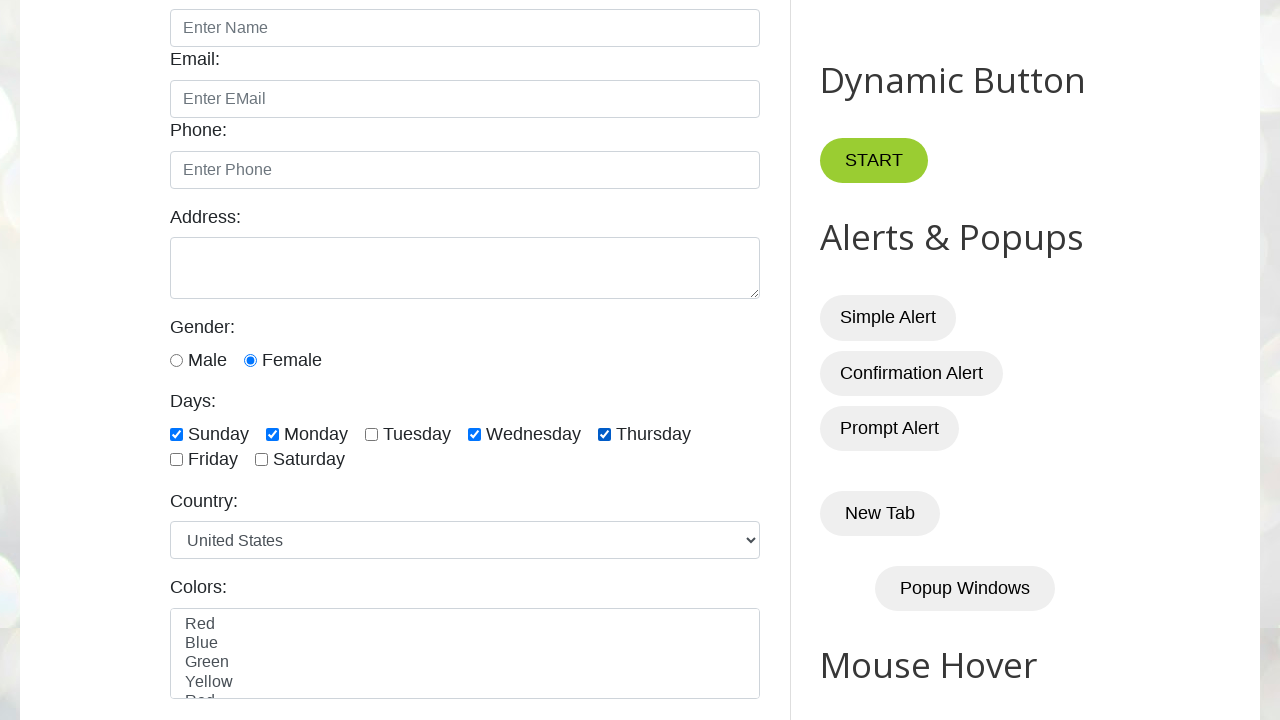

Clicked friday checkbox at (176, 460) on xpath=//input[contains(@id,'day')] >> nth=5
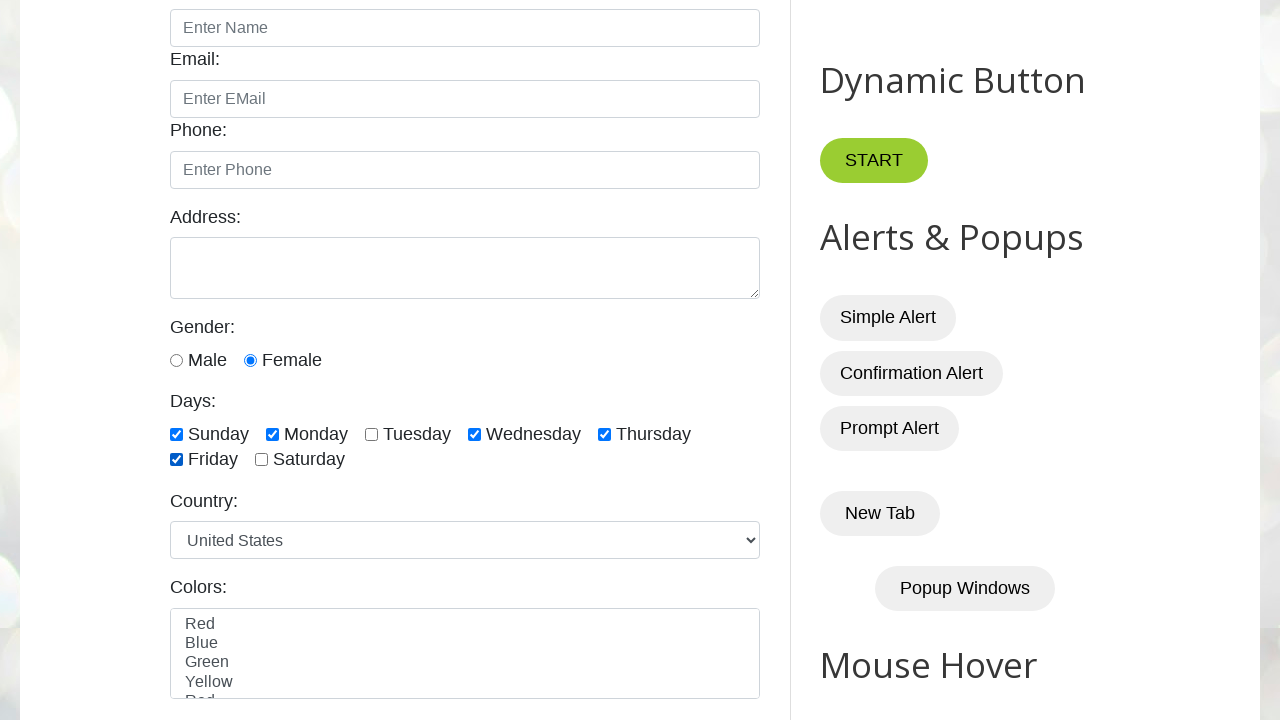

Clicked saturday checkbox at (262, 460) on xpath=//input[contains(@id,'day')] >> nth=6
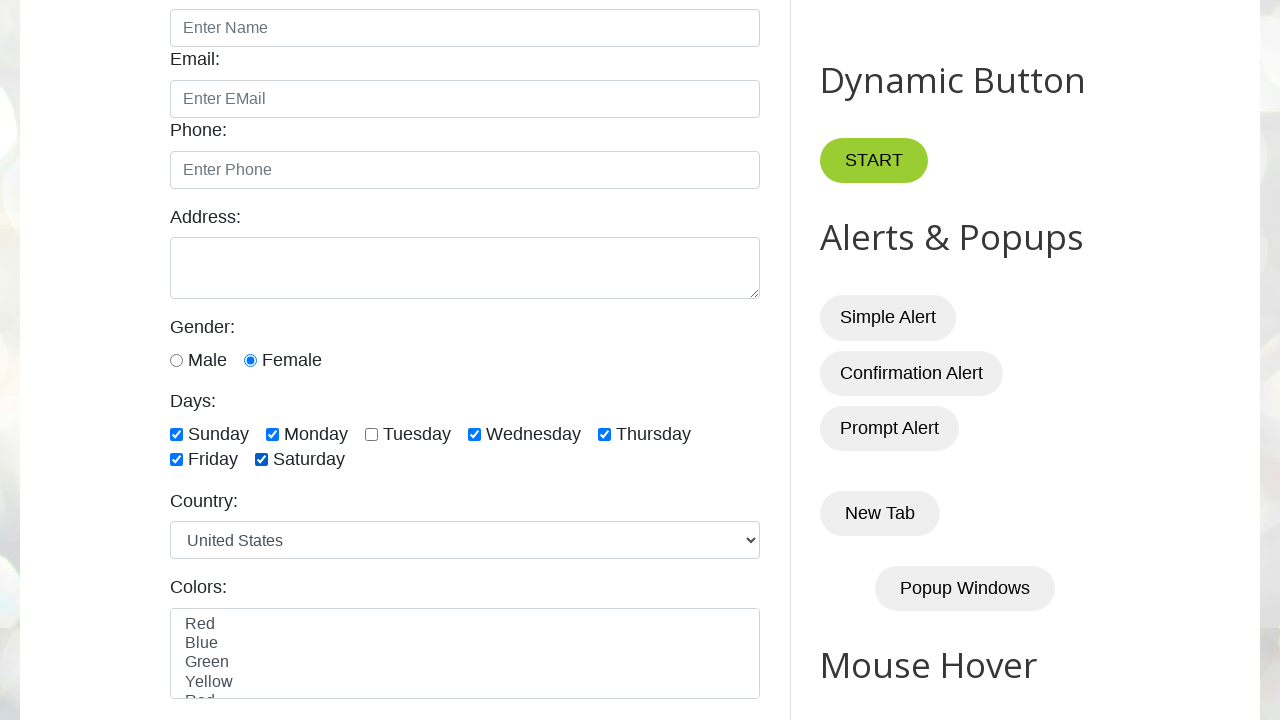

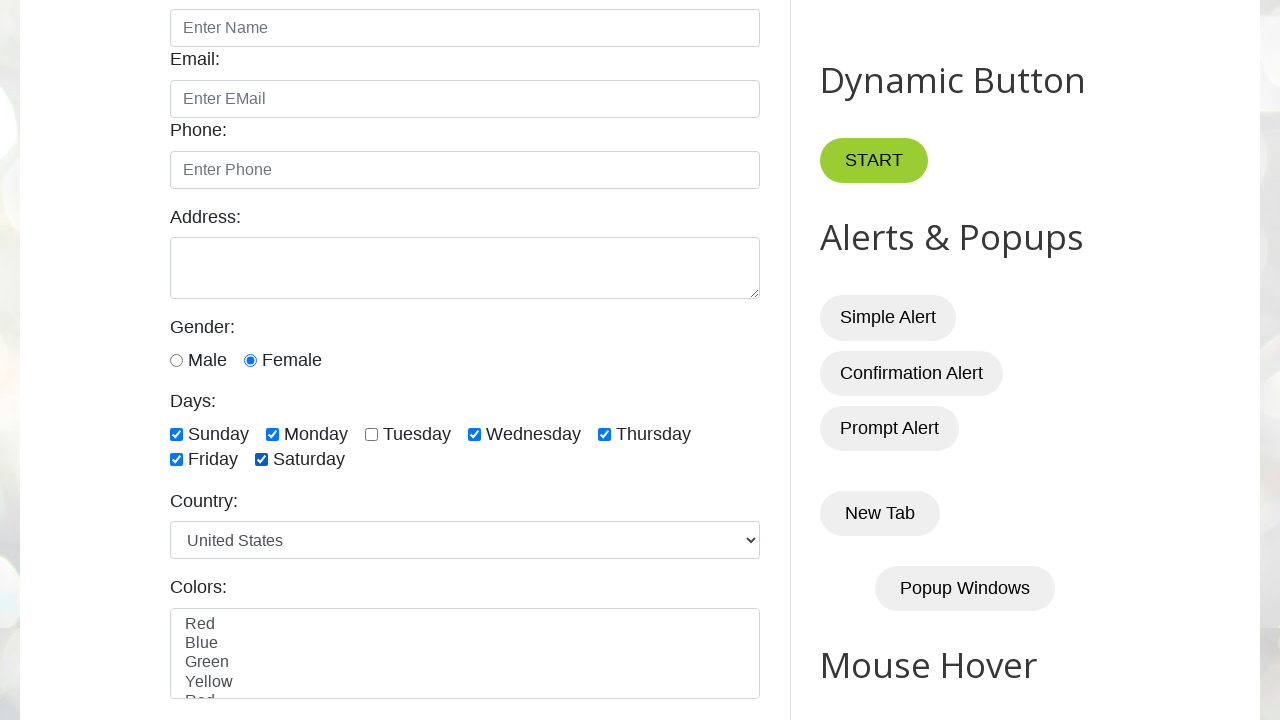